Tests the checkout flow by searching for a product, adding items to cart, proceeding to checkout page, and verifying promo code functionality

Starting URL: https://rahulshettyacademy.com/seleniumPractise/#/

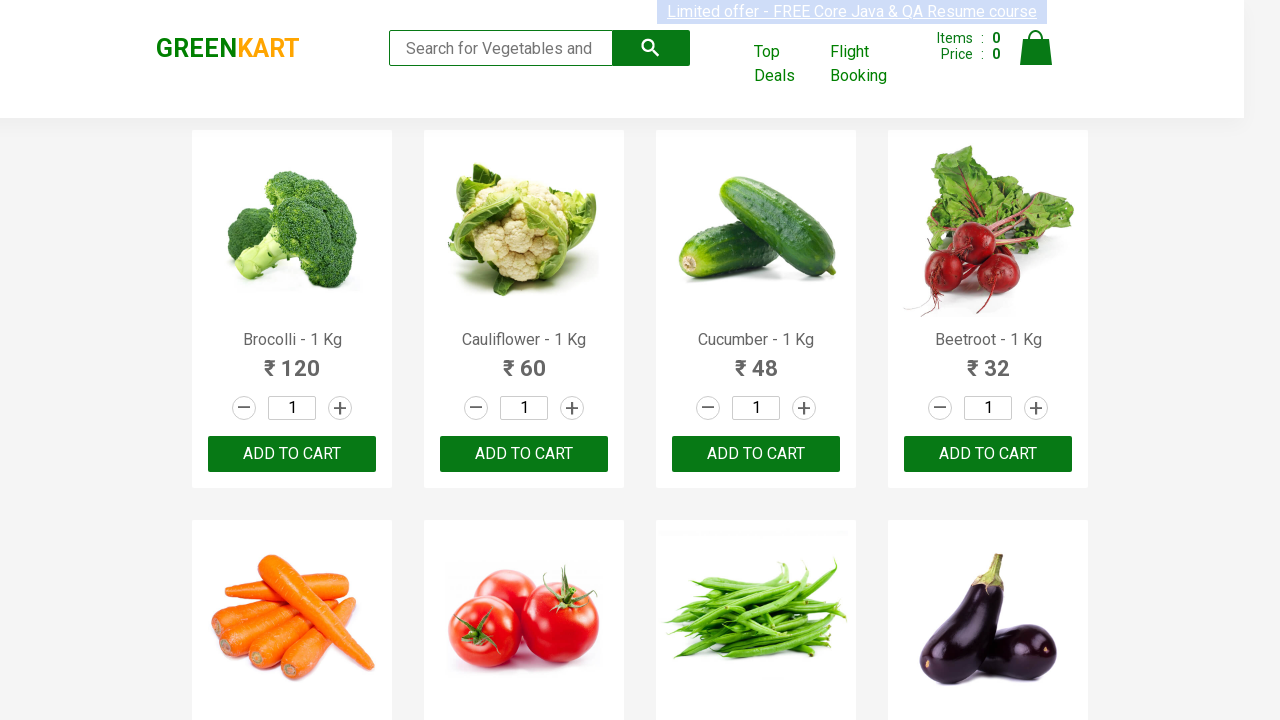

Search input field loaded
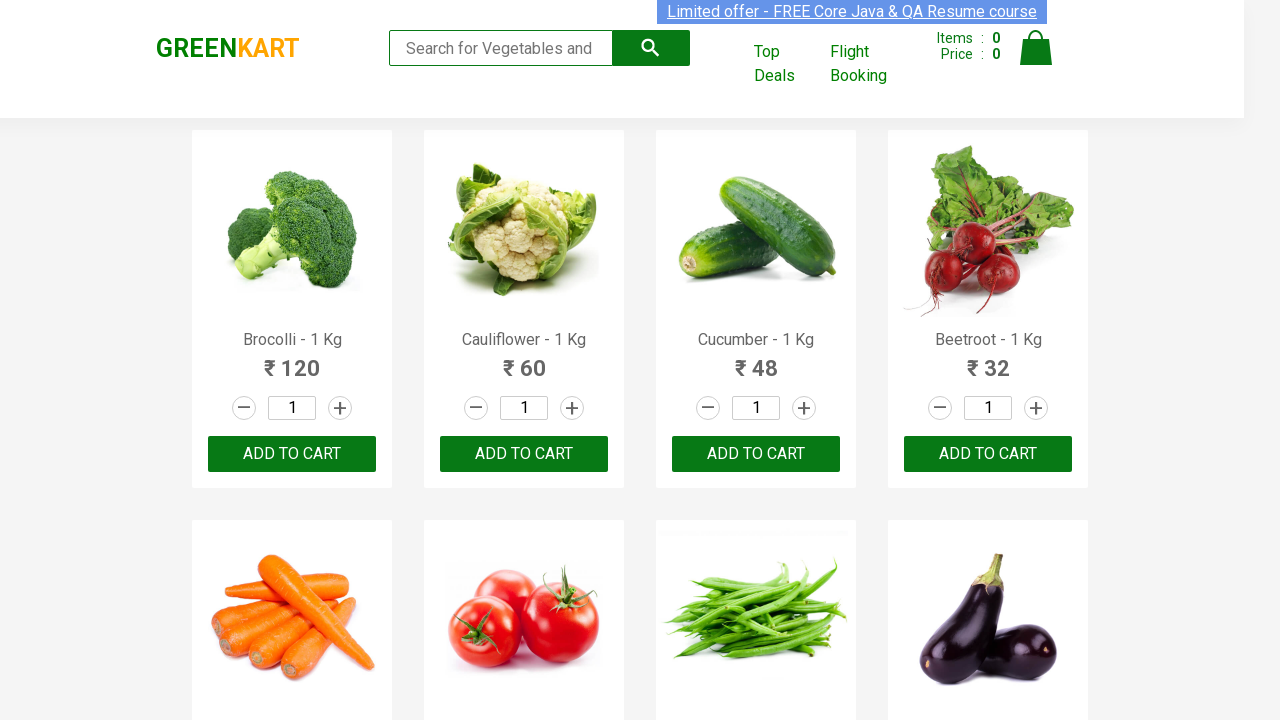

Entered 'Tomato' in search field on input.search-keyword
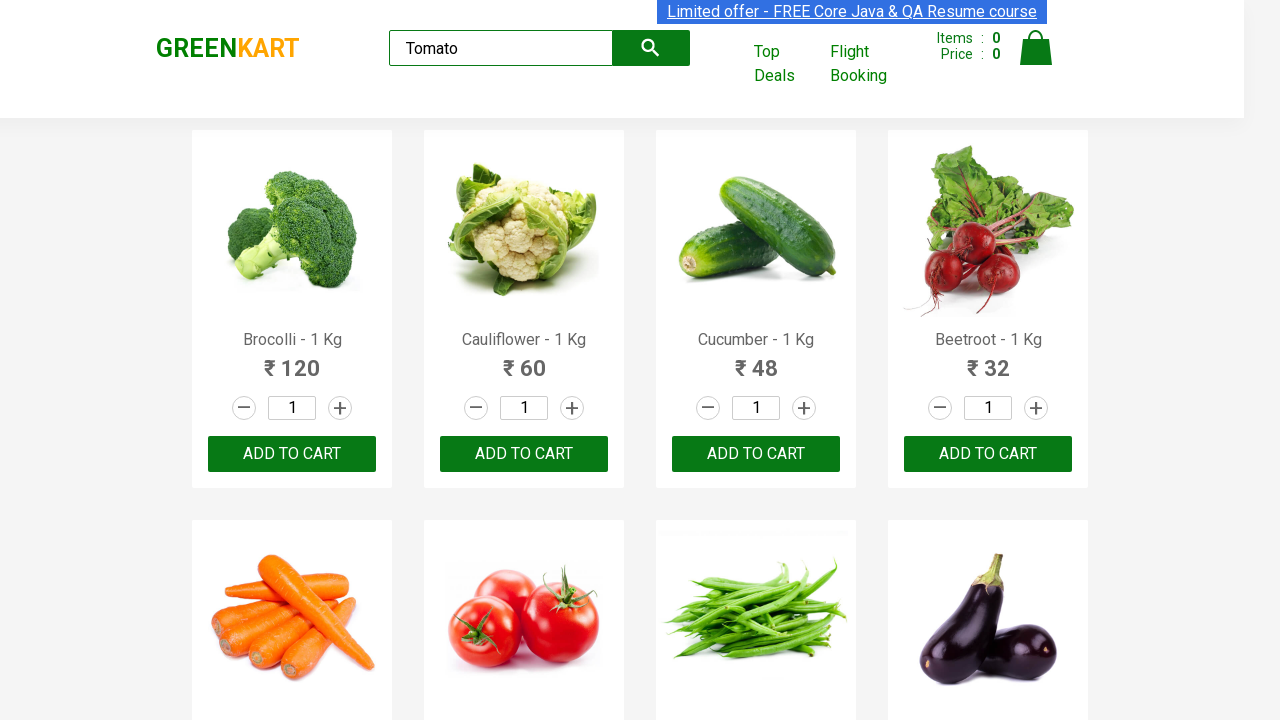

Waited for search results to filter
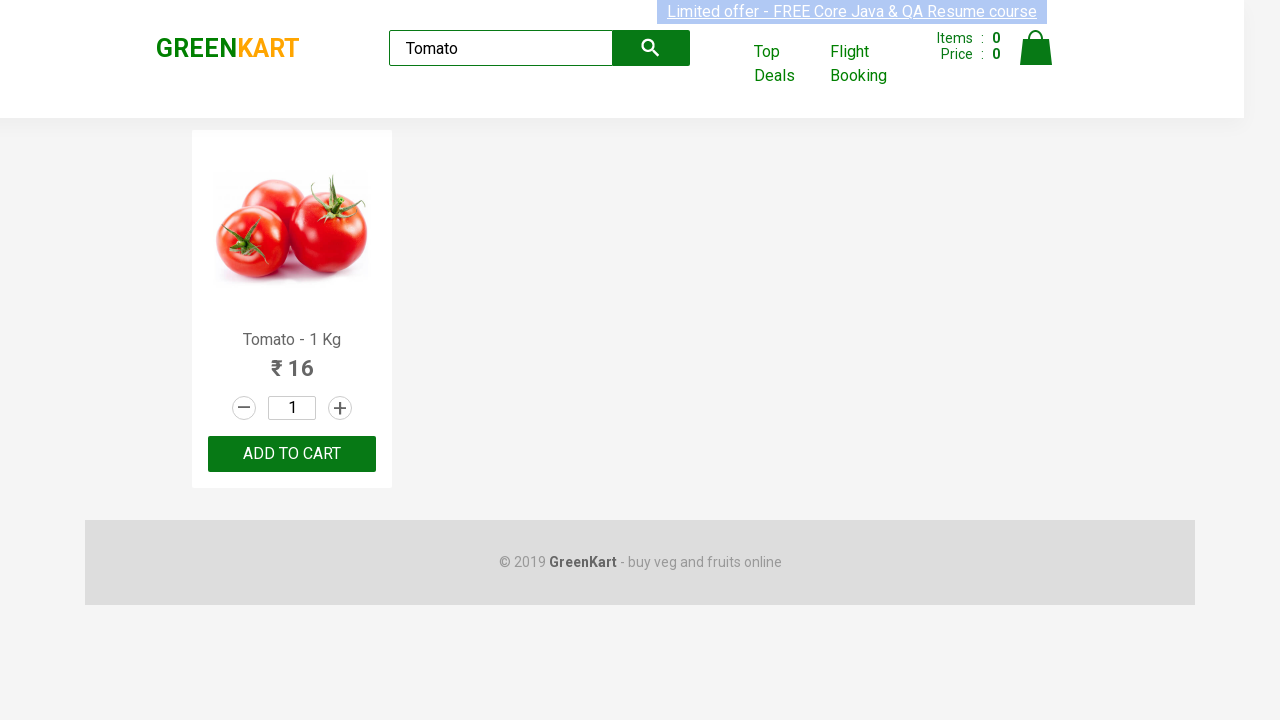

Product results appeared
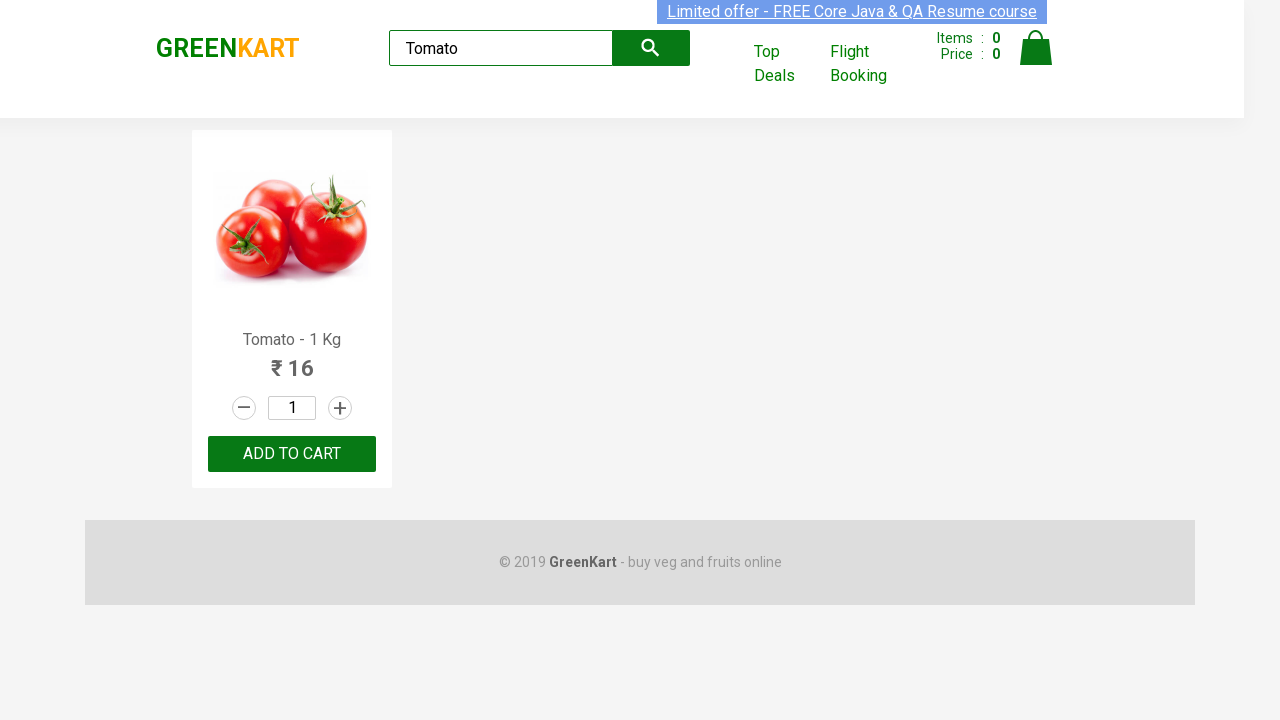

Clicked Add to Cart button (item 1/3) at (292, 454) on .product button
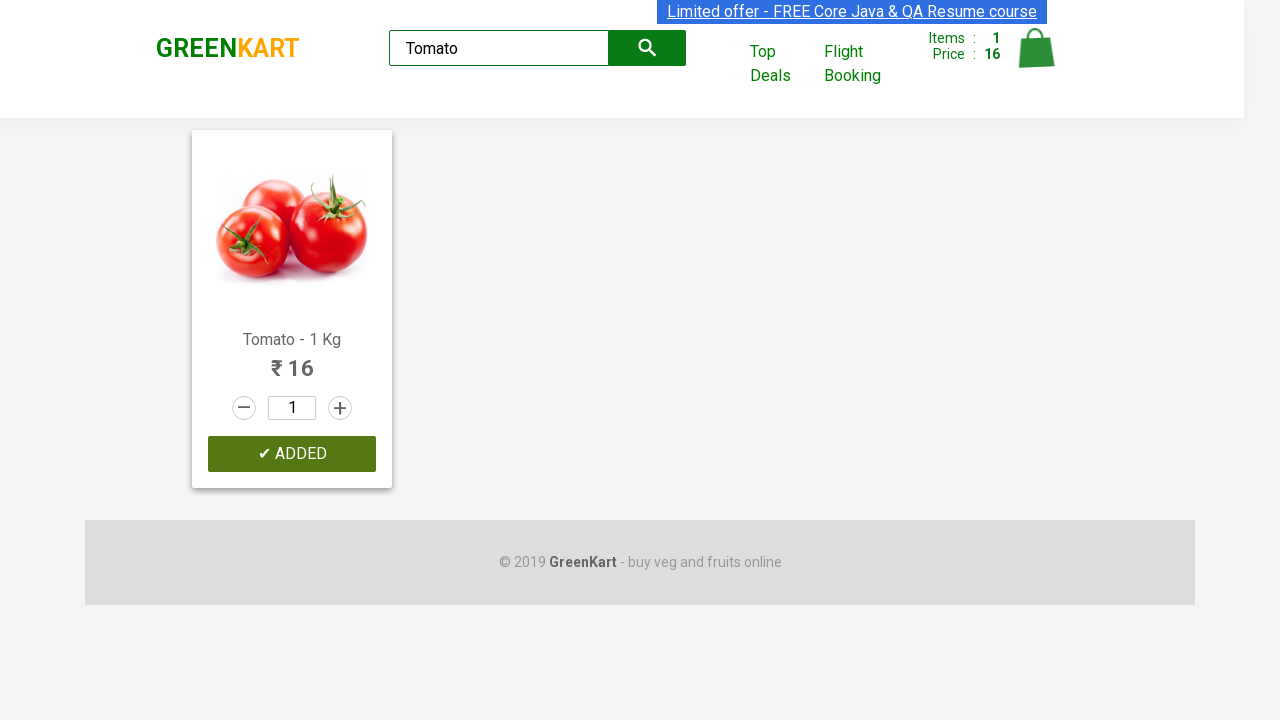

Waited for item 1/3 to be added
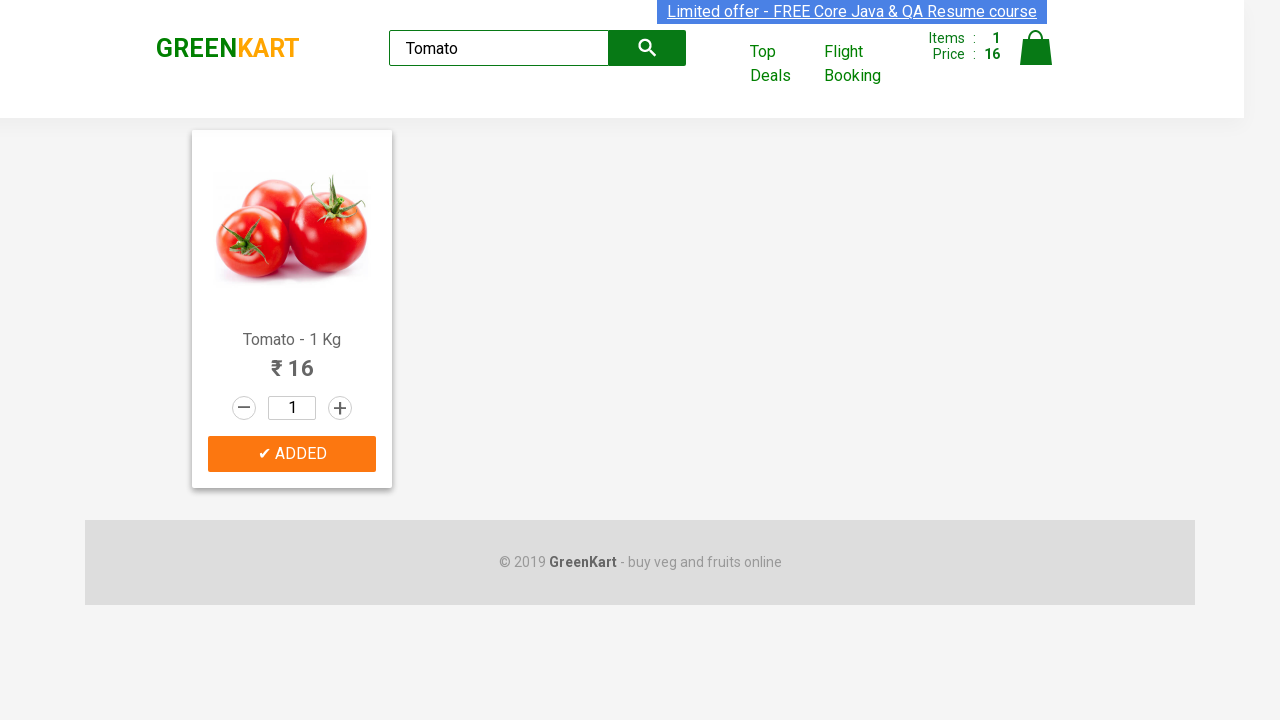

Clicked Add to Cart button (item 2/3) at (292, 454) on .product button
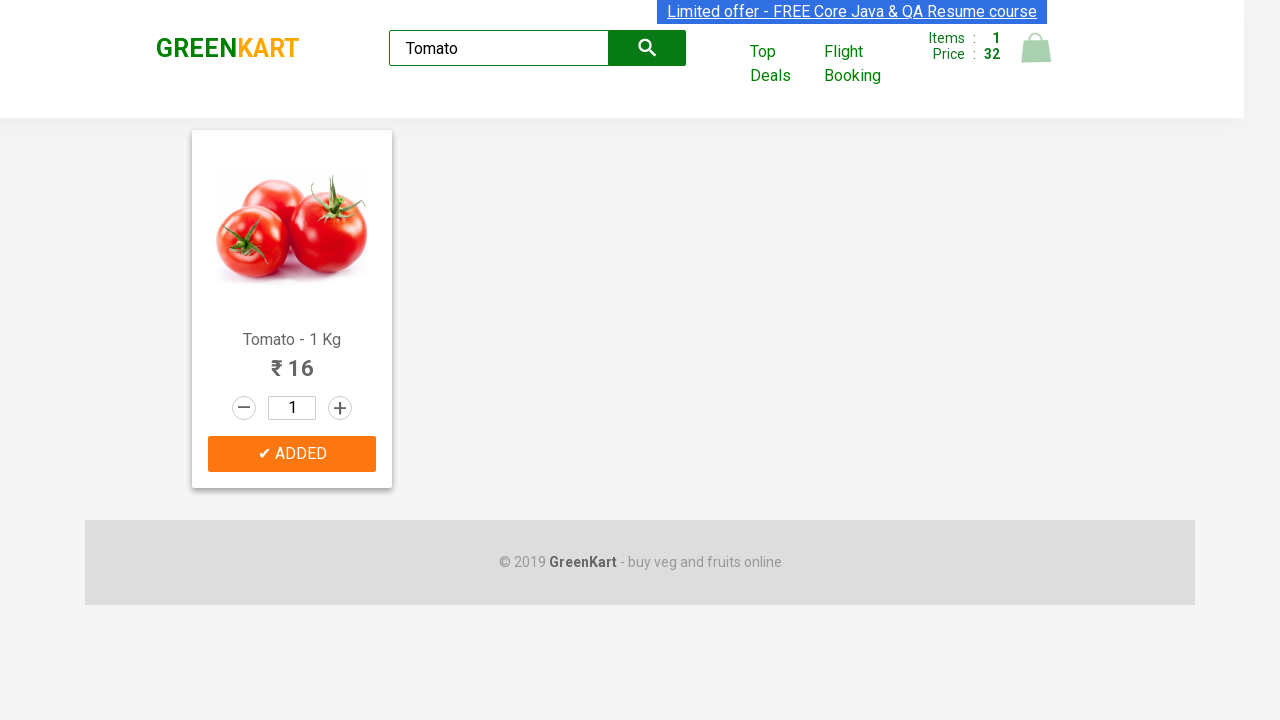

Waited for item 2/3 to be added
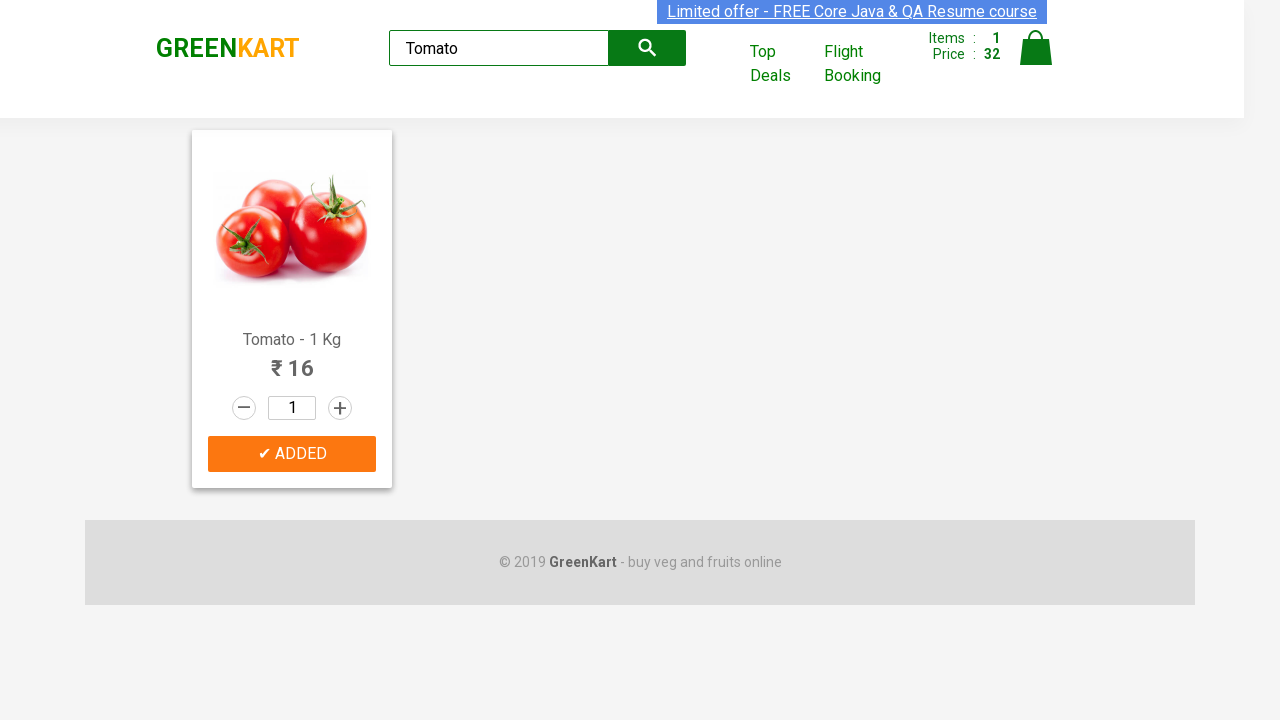

Clicked Add to Cart button (item 3/3) at (292, 454) on .product button
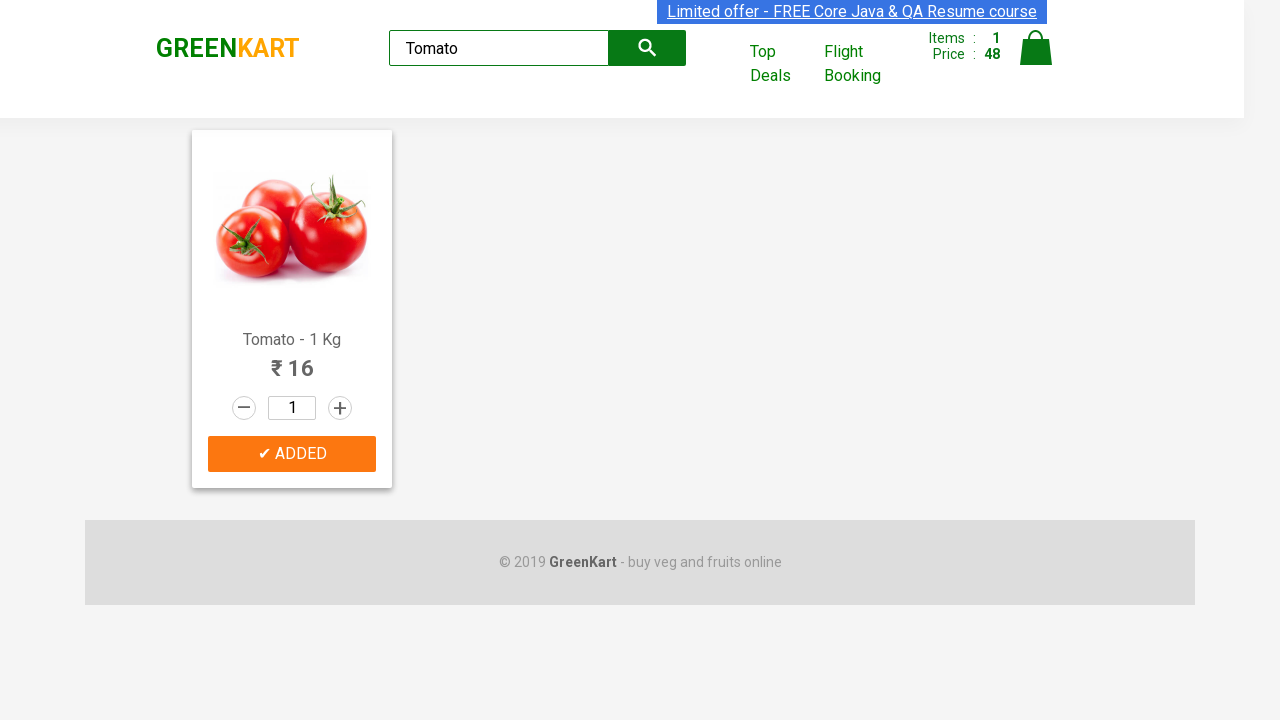

Waited for item 3/3 to be added
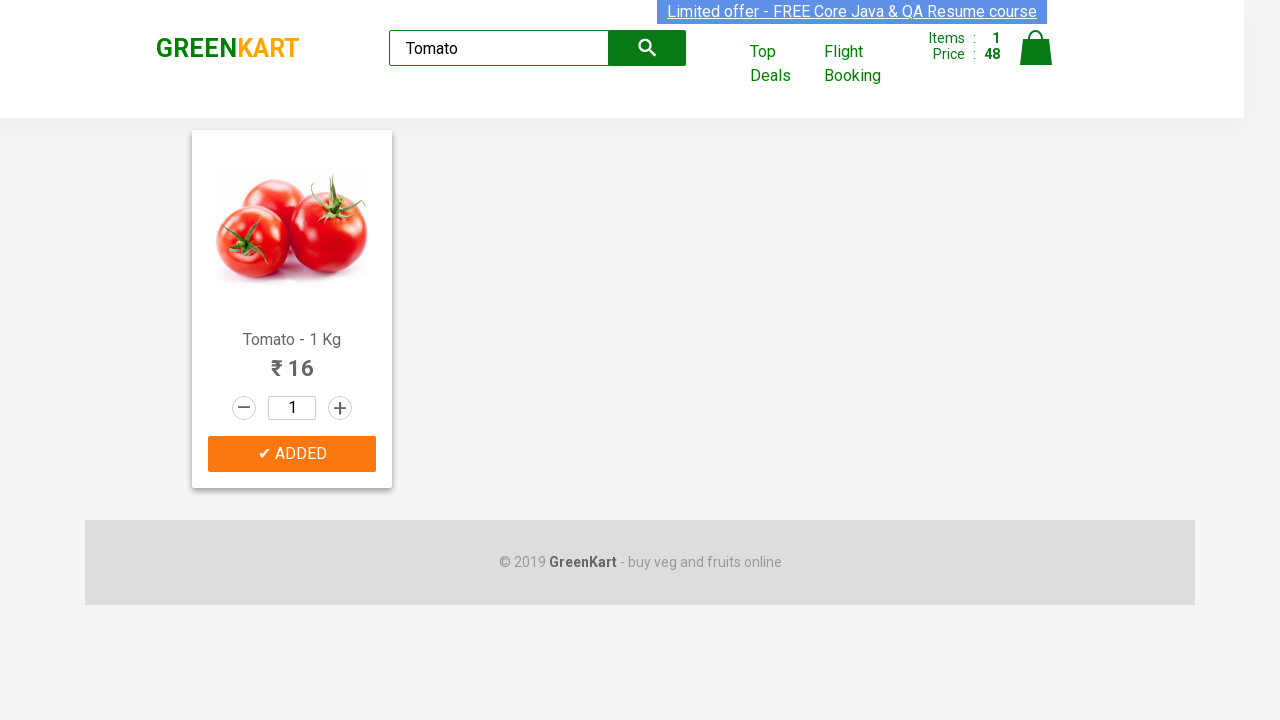

Clicked cart icon to view cart at (1036, 48) on img[alt='Cart']
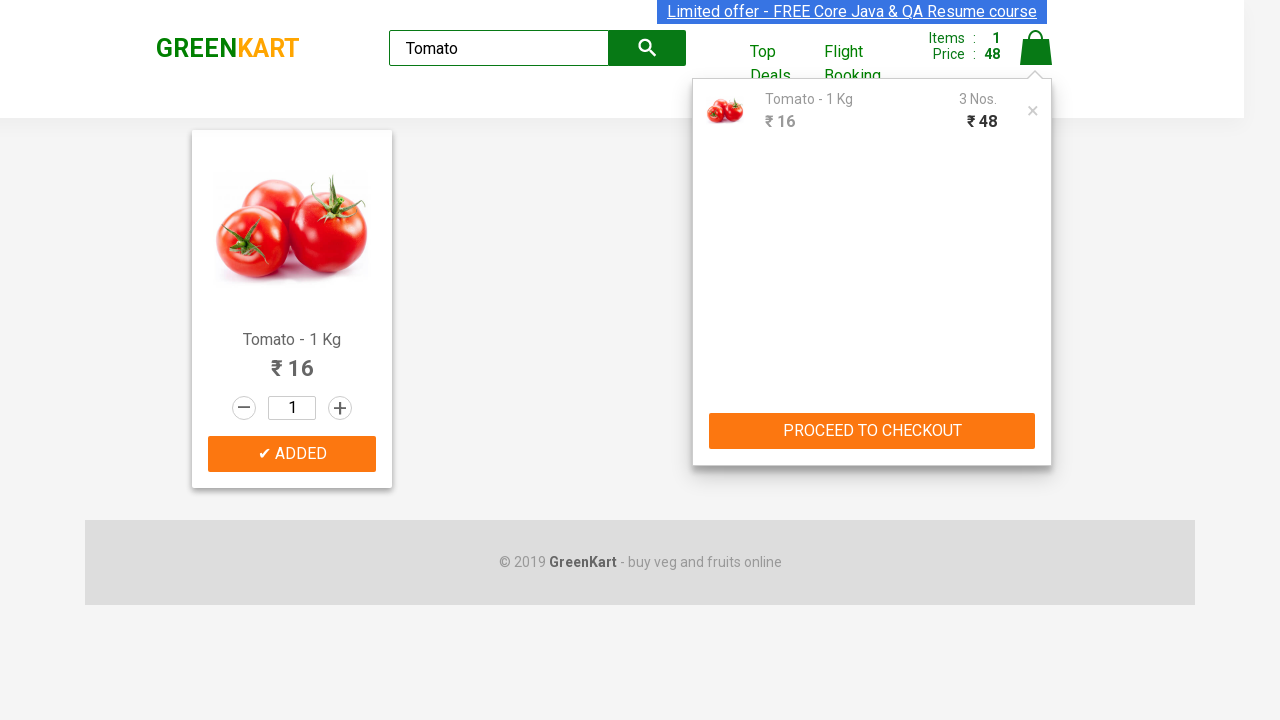

Clicked Proceed to Checkout button at (872, 431) on button:has-text('PROCEED TO CHECKOUT')
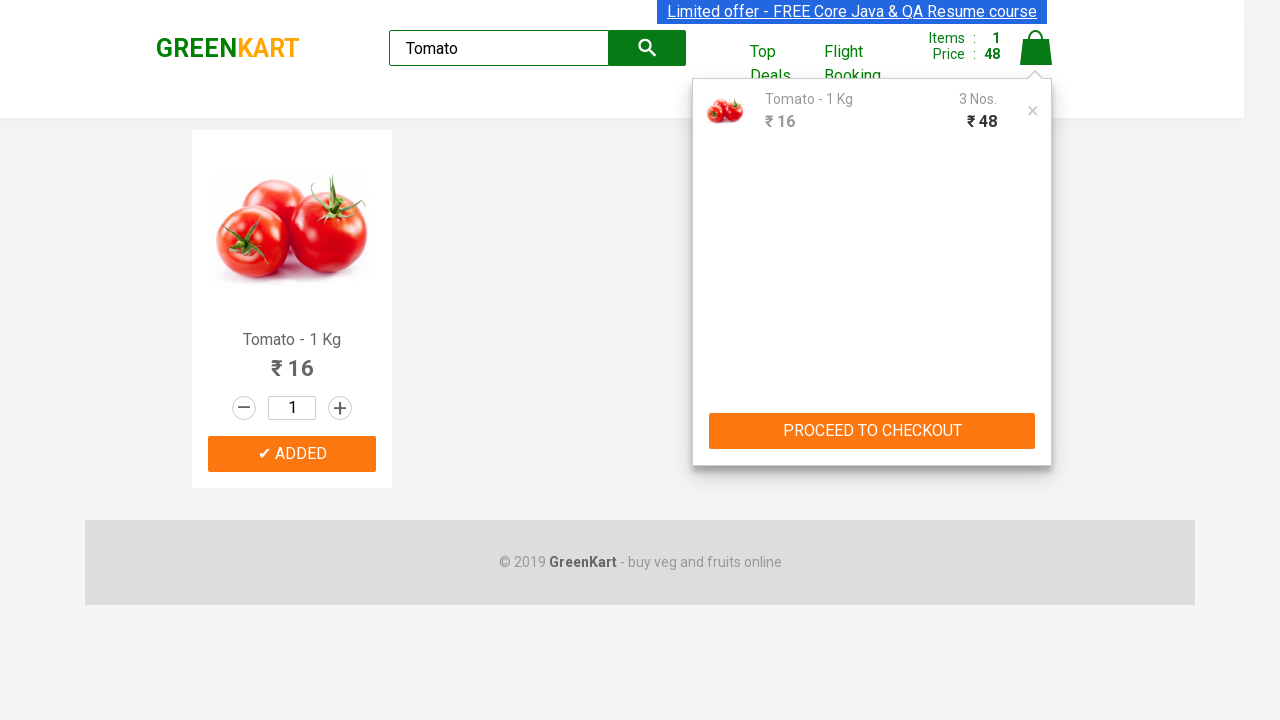

Checkout page loaded with promo code section
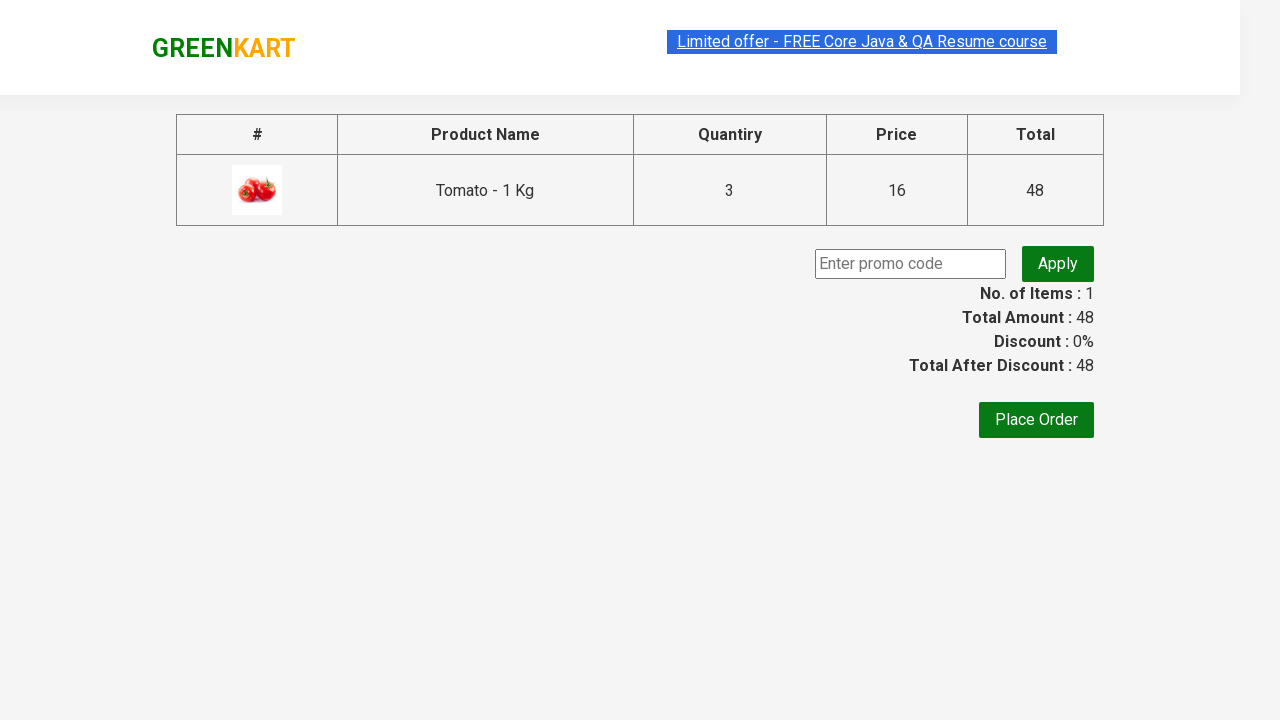

Promo code input field is visible
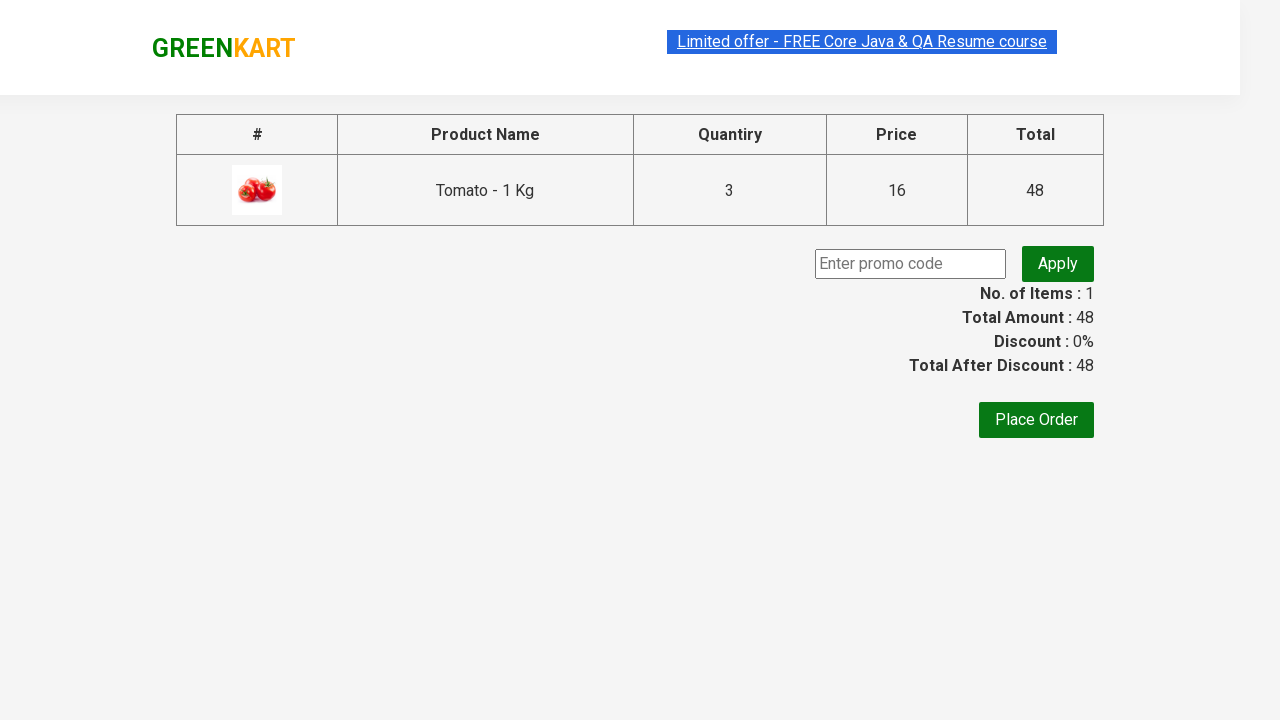

Place Order button is visible on checkout page
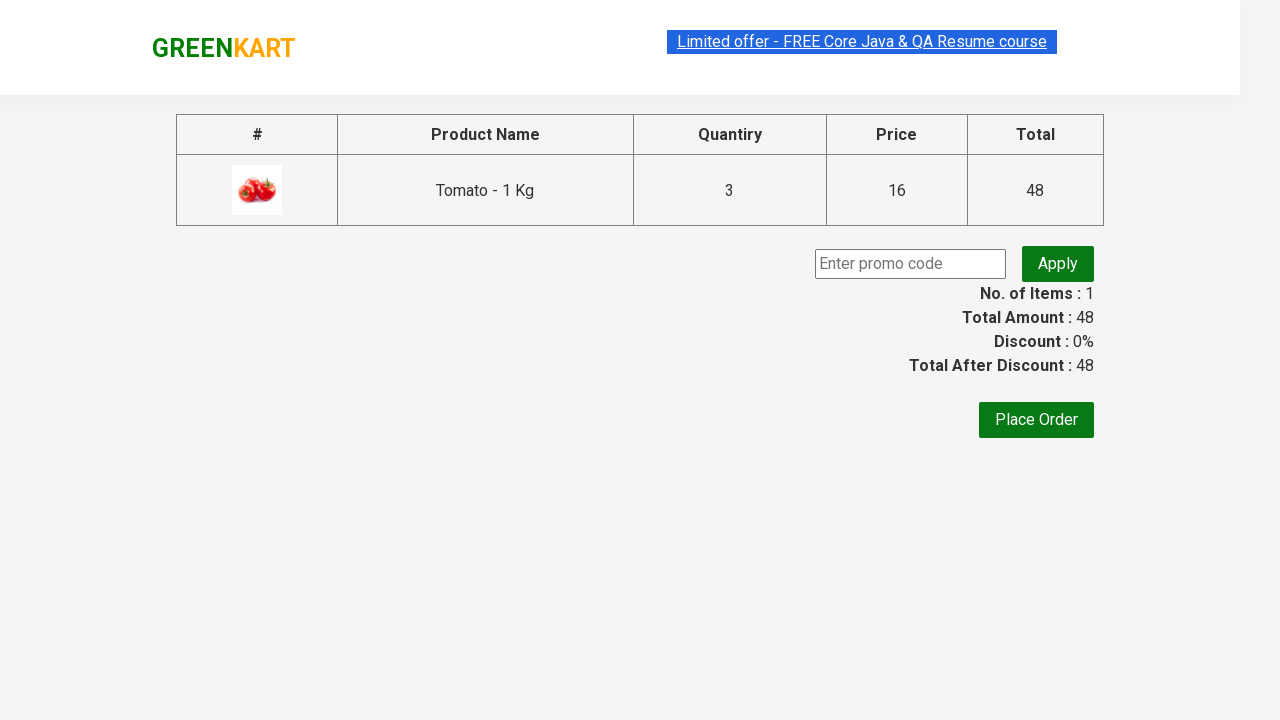

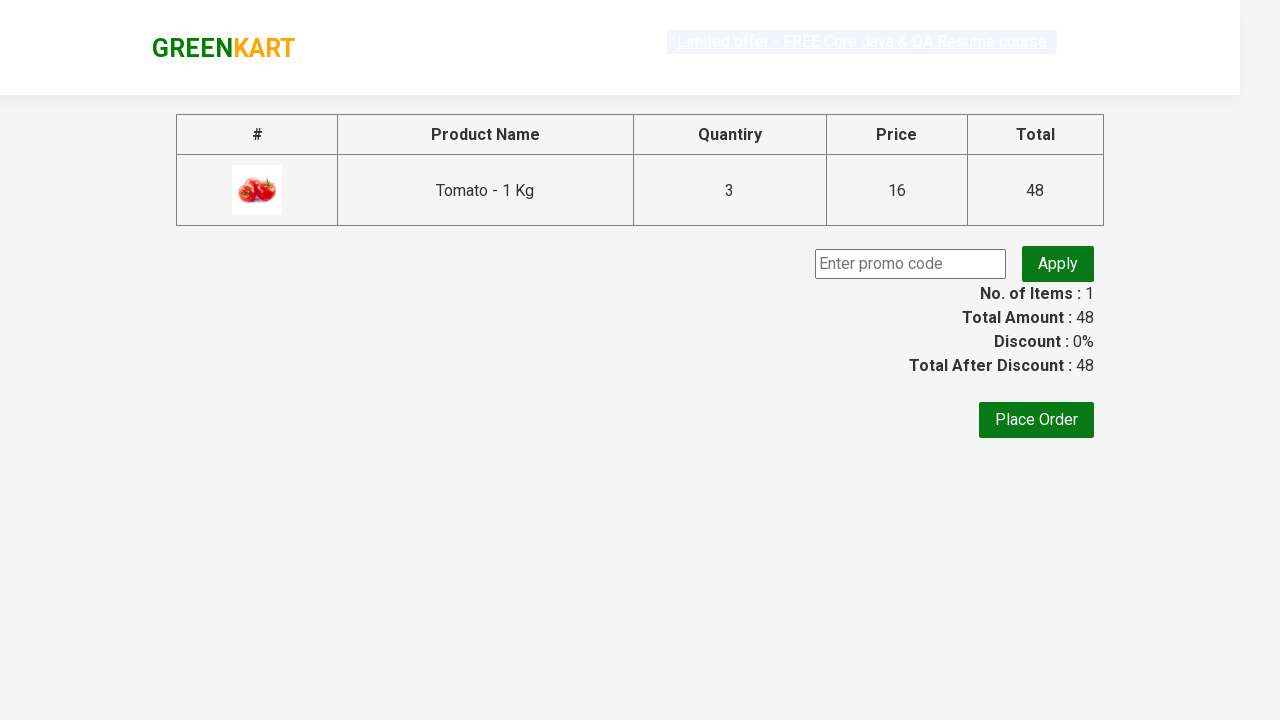